Tests visiting microsoft.com and clicking on an element with id 'foobar' using unittest.TestCase

Starting URL: https://microsoft.com

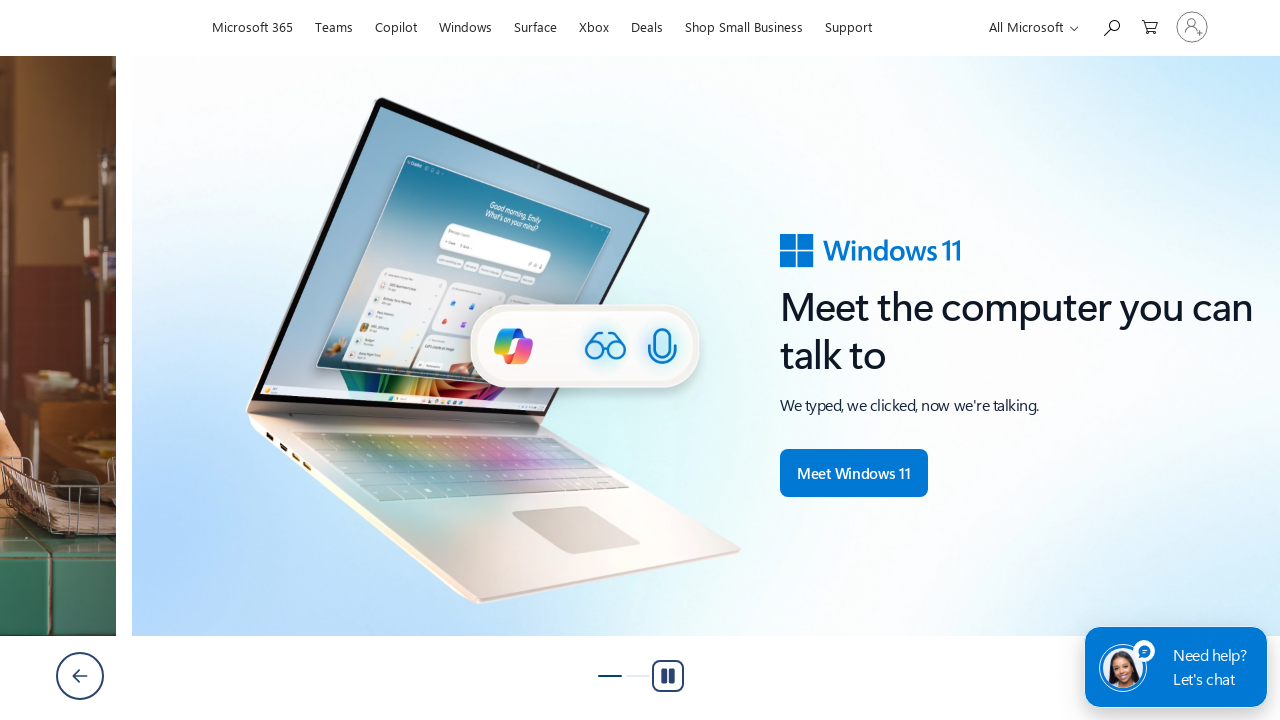

Hovered over 'Free Ebooks' menu item to reveal submenu
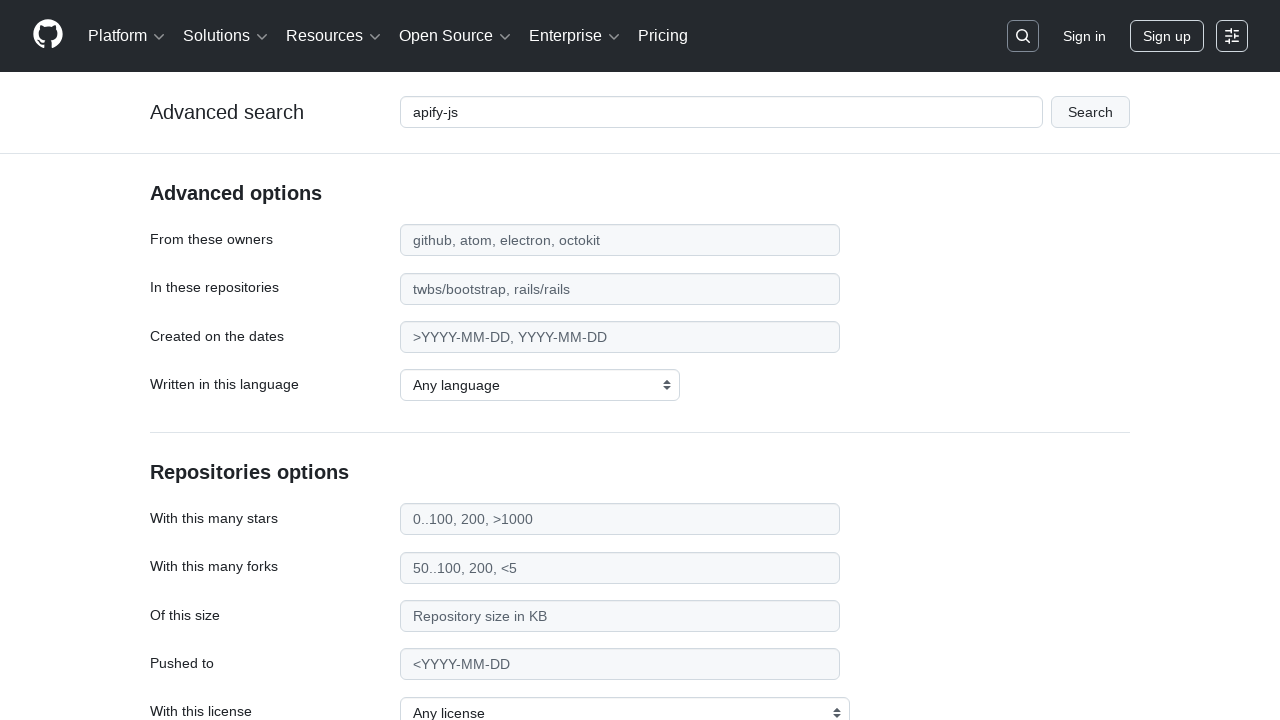

Submenu appeared with 'Free Tensorflow eBooks' option visible
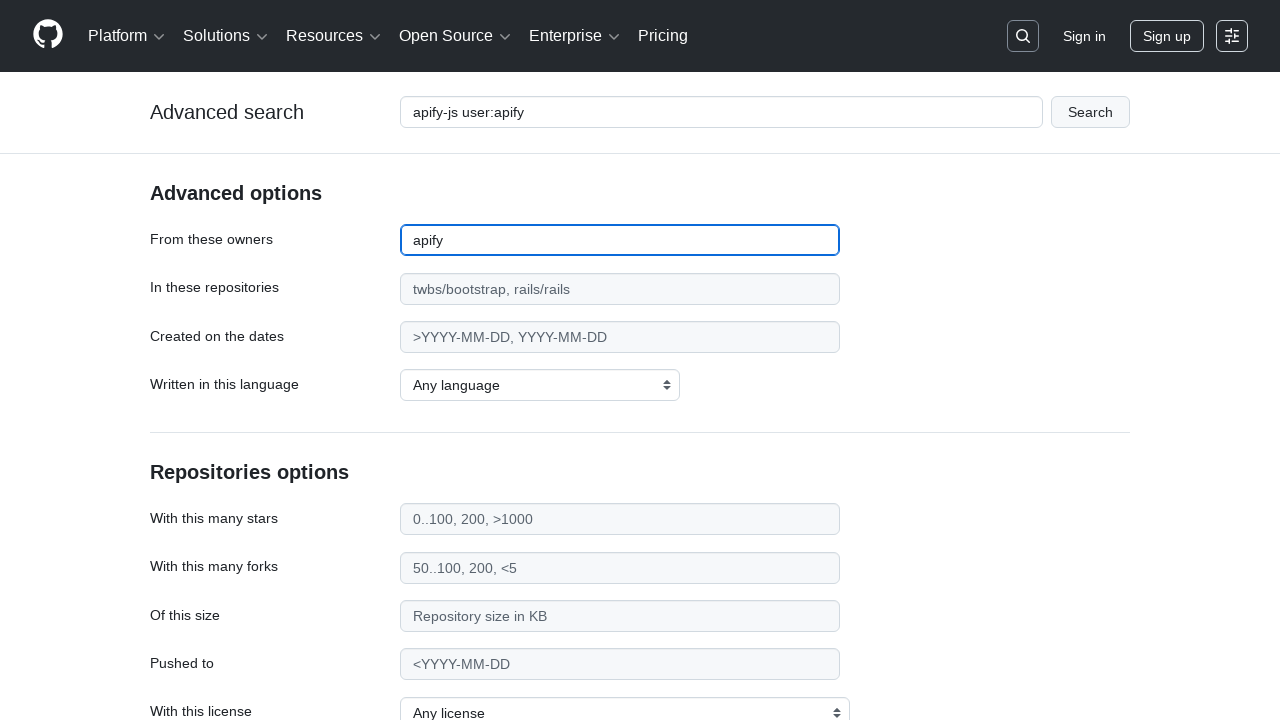

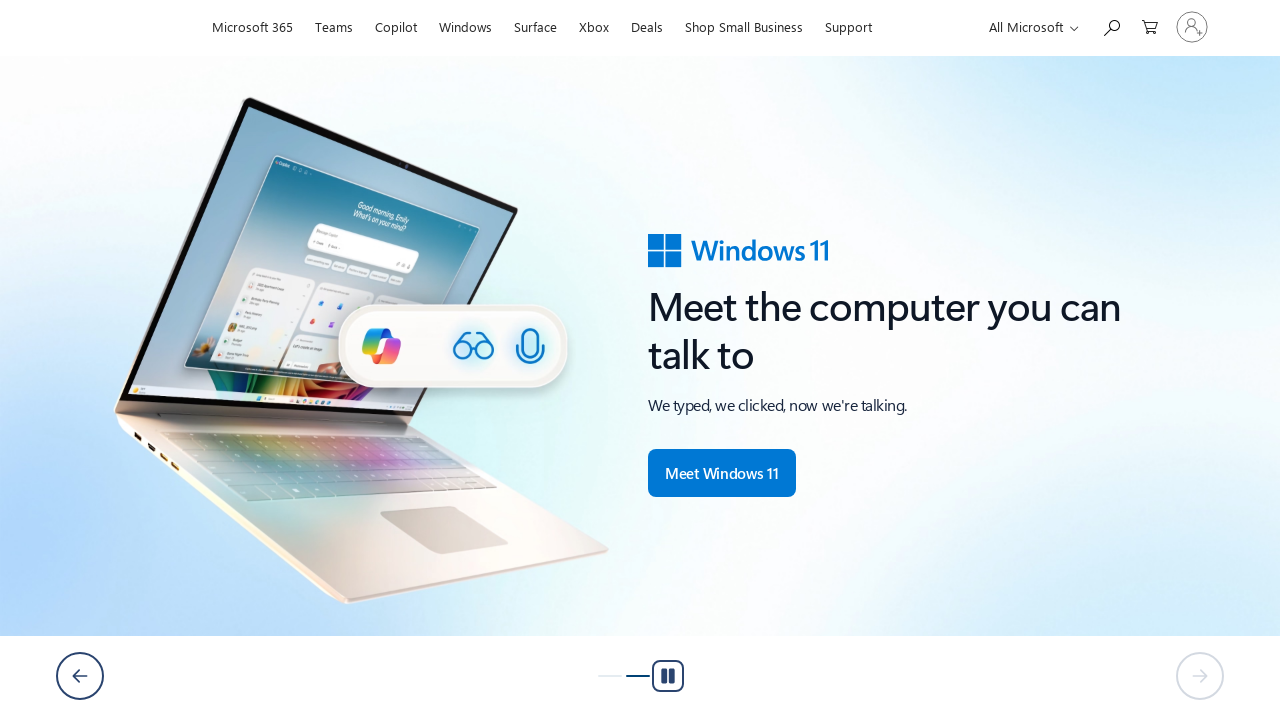